Tests Add/Remove Elements functionality by navigating to the page and clicking the Add Element button

Starting URL: https://the-internet.herokuapp.com/

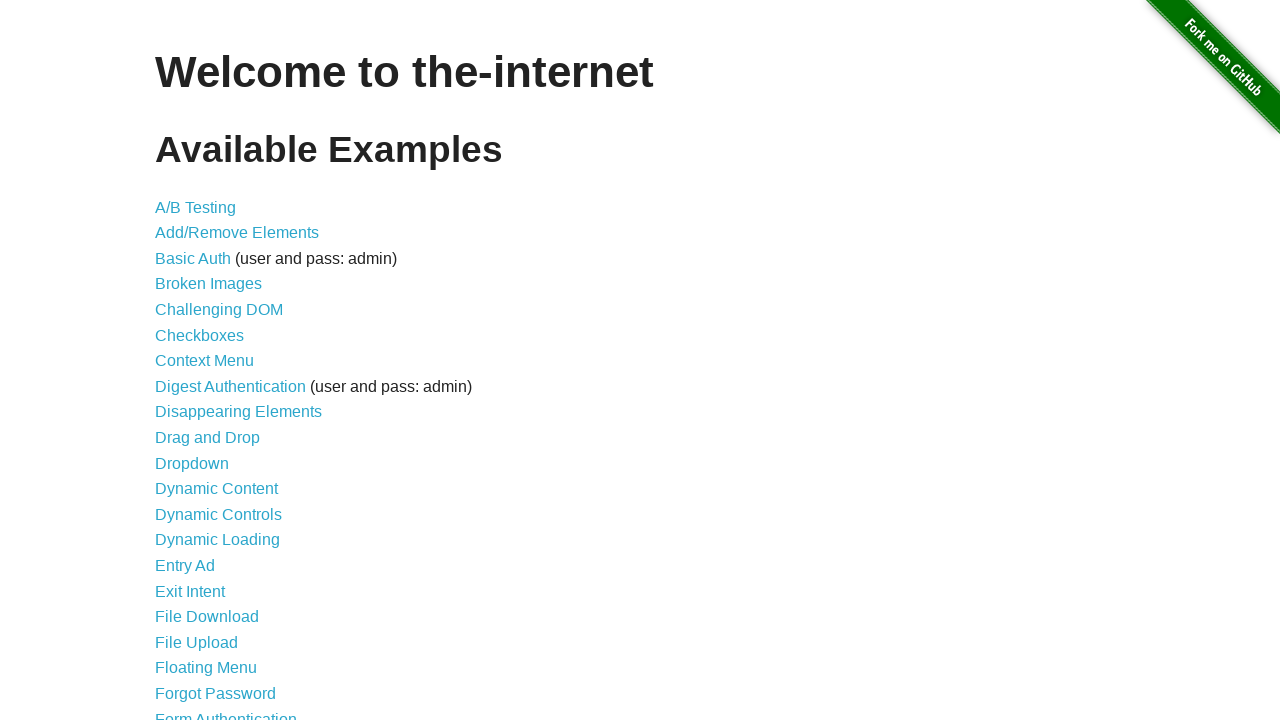

Clicked on Add/Remove Elements link at (237, 233) on a:text('Add/Remove Elements')
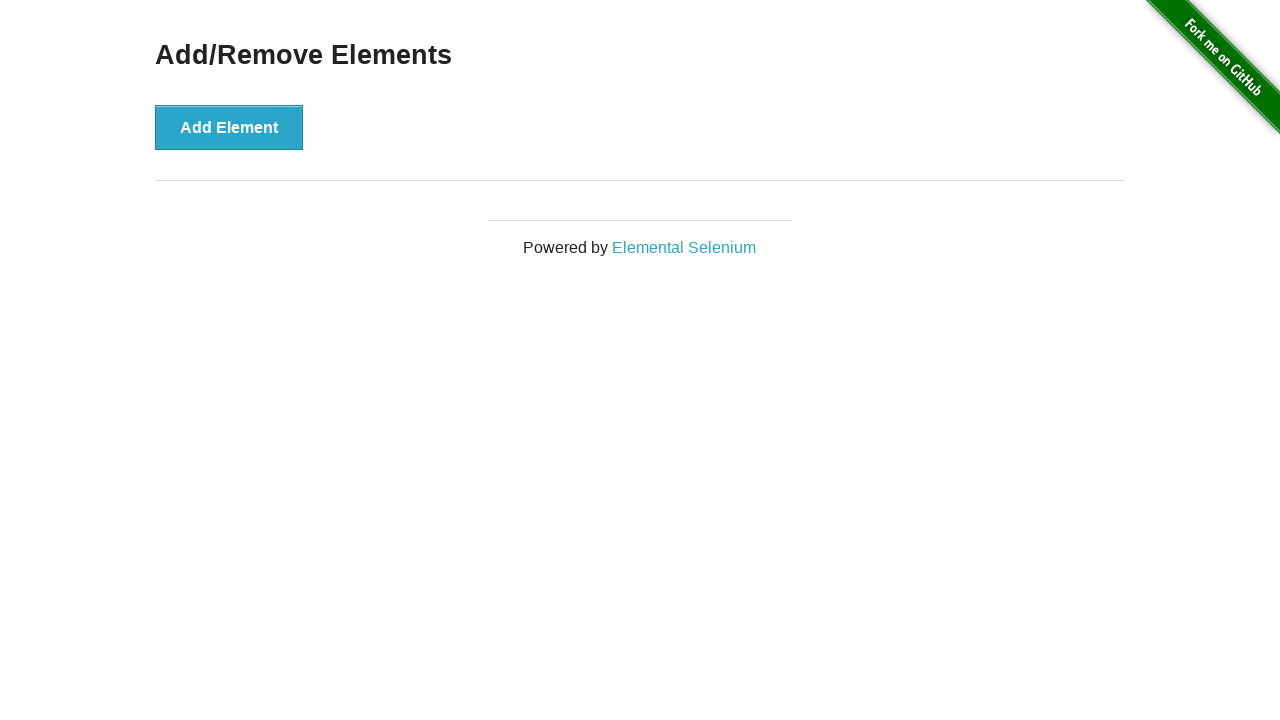

Add Element button loaded
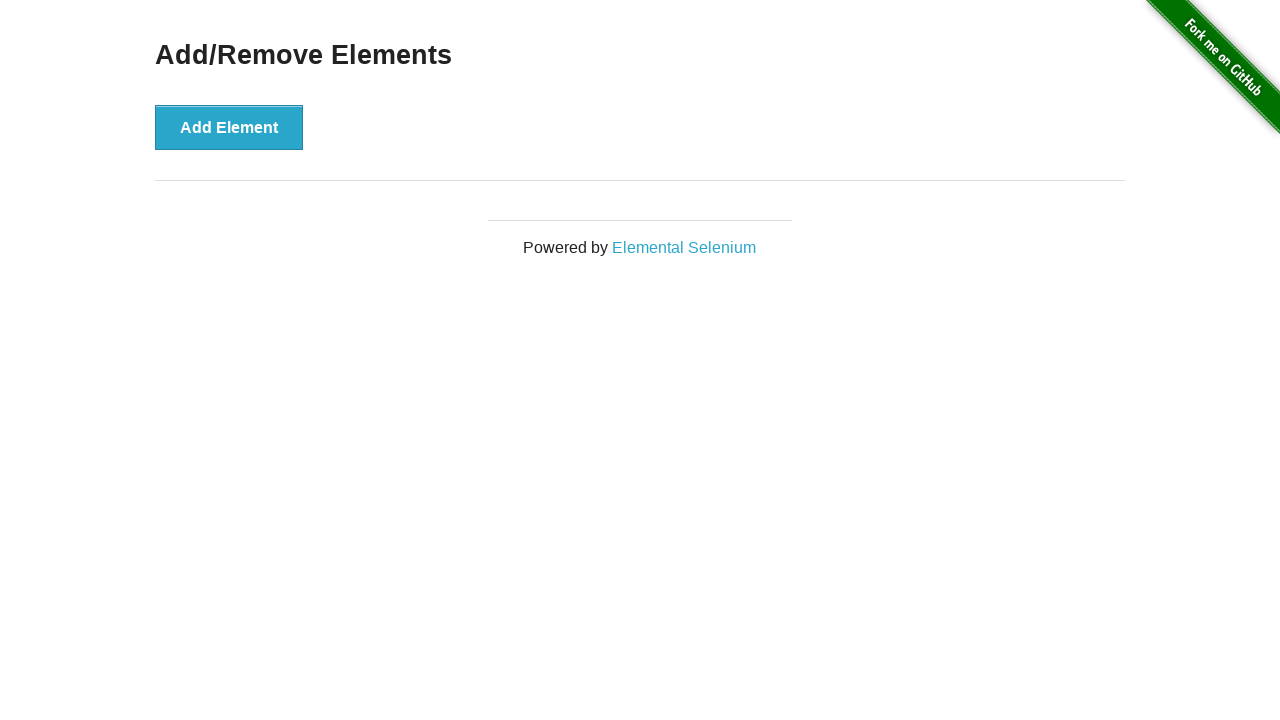

Clicked Add Element button at (229, 127) on button[onclick='addElement()']
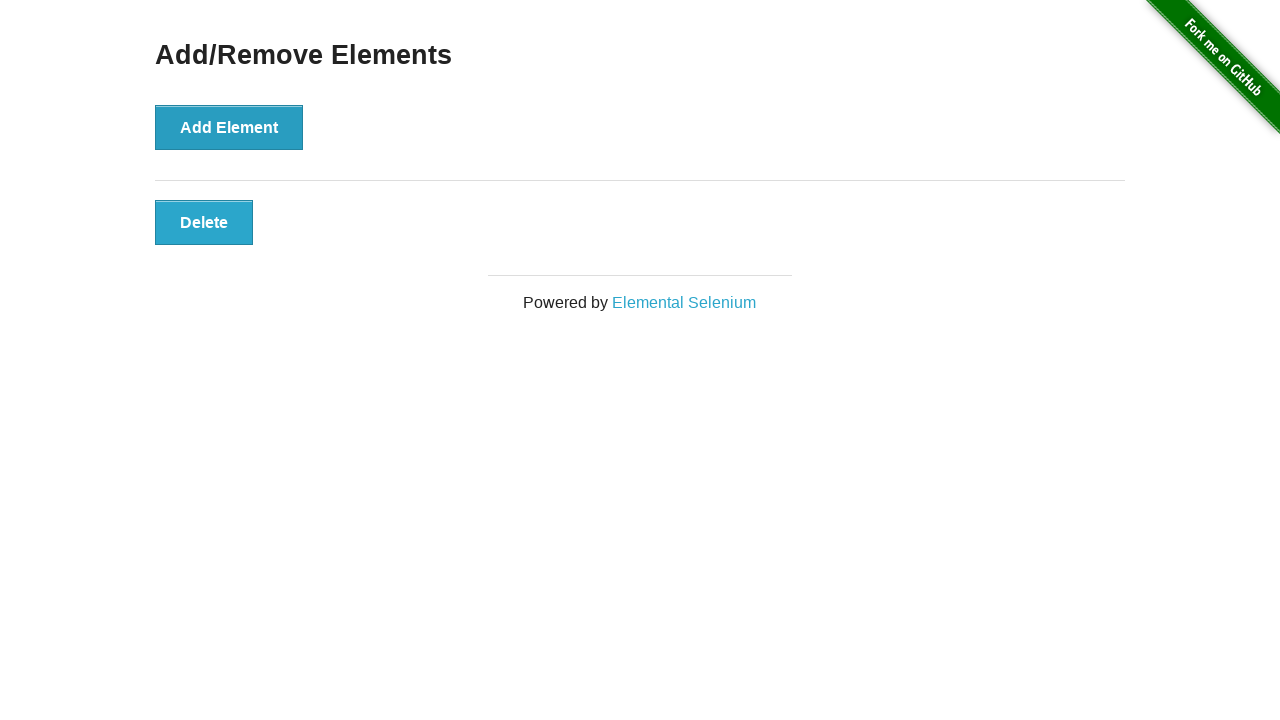

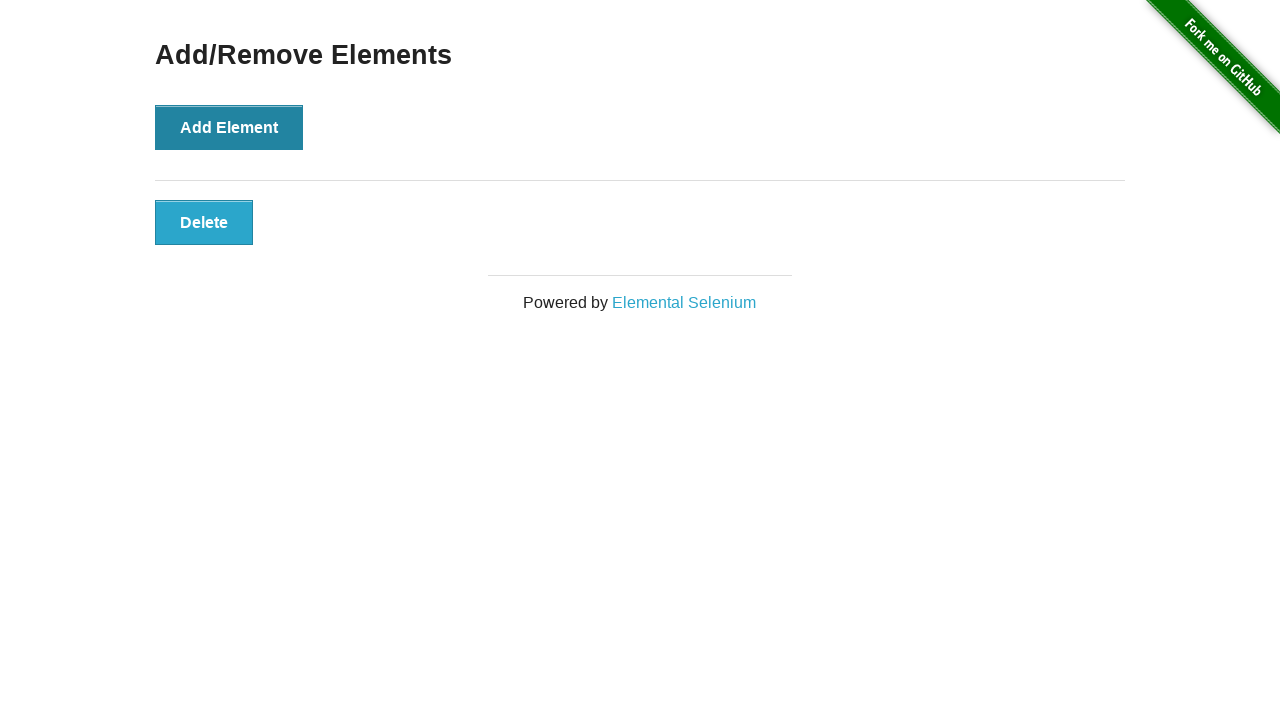